Tests slider interaction by dragging the slider handle to a new position

Starting URL: https://demo.automationtesting.in/Slider.html

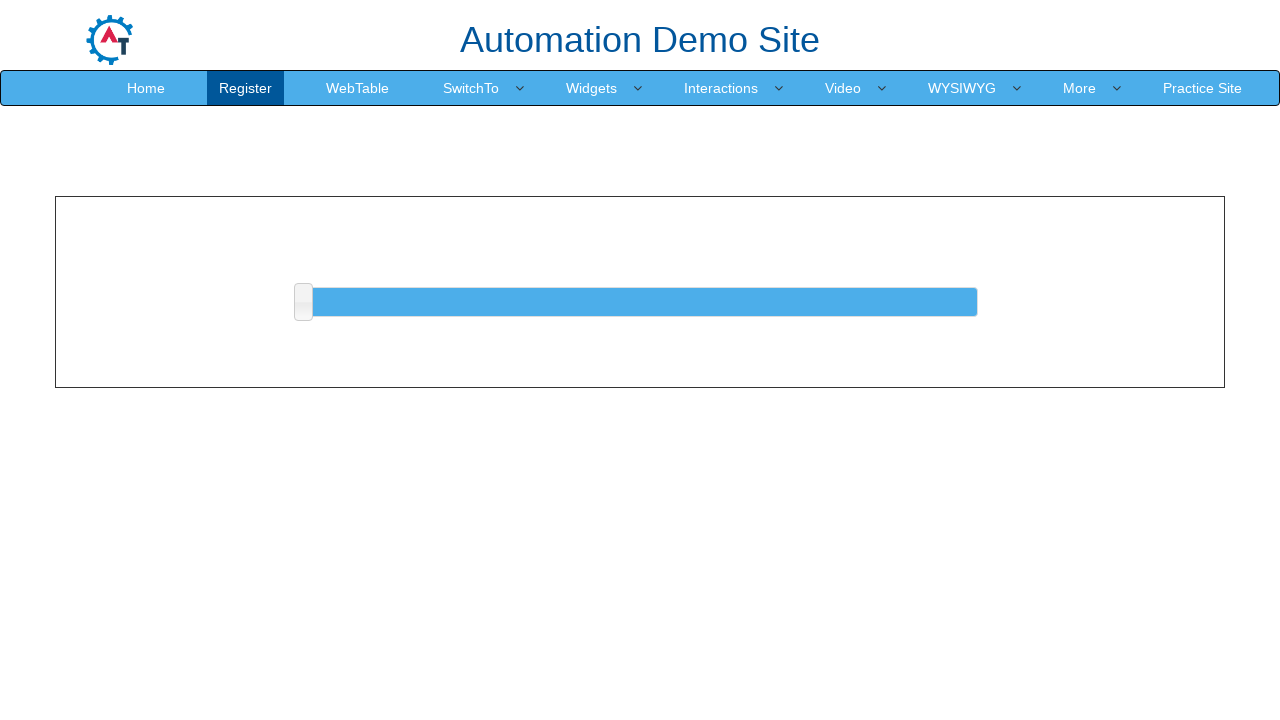

Navigated to slider demo page
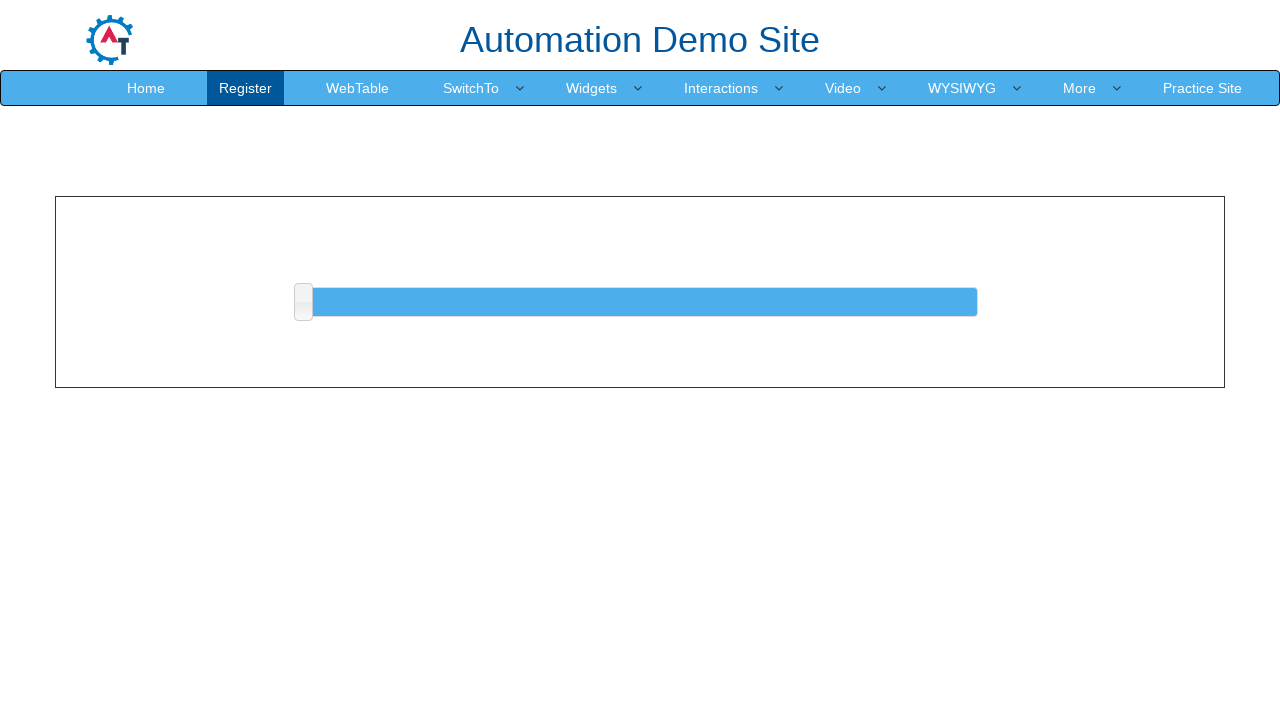

Located slider element
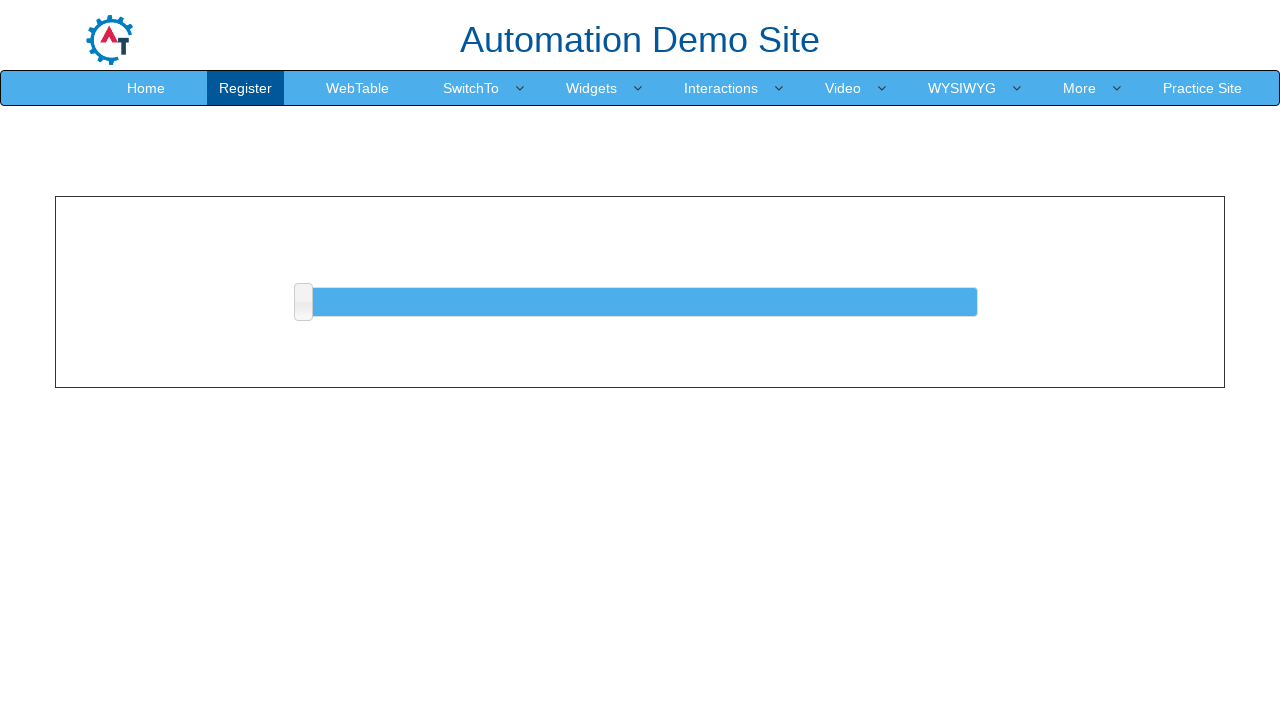

Dragged slider handle 25 pixels to the right at (328, 288)
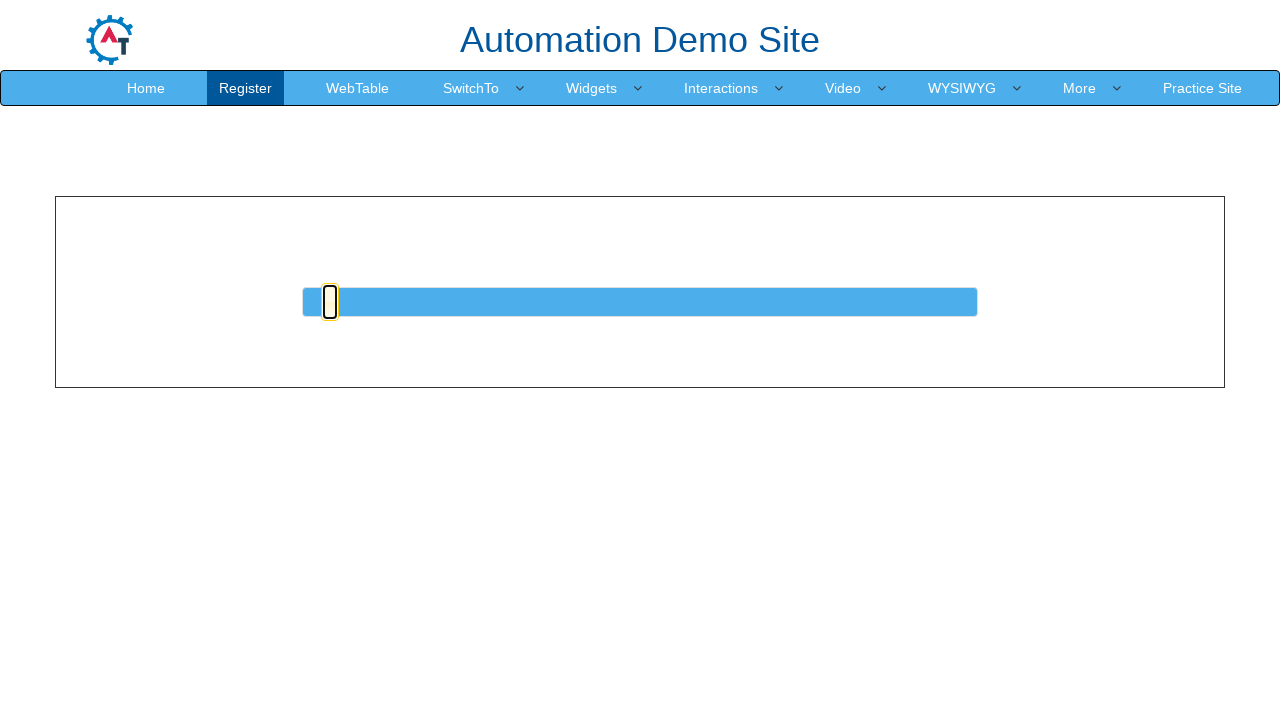

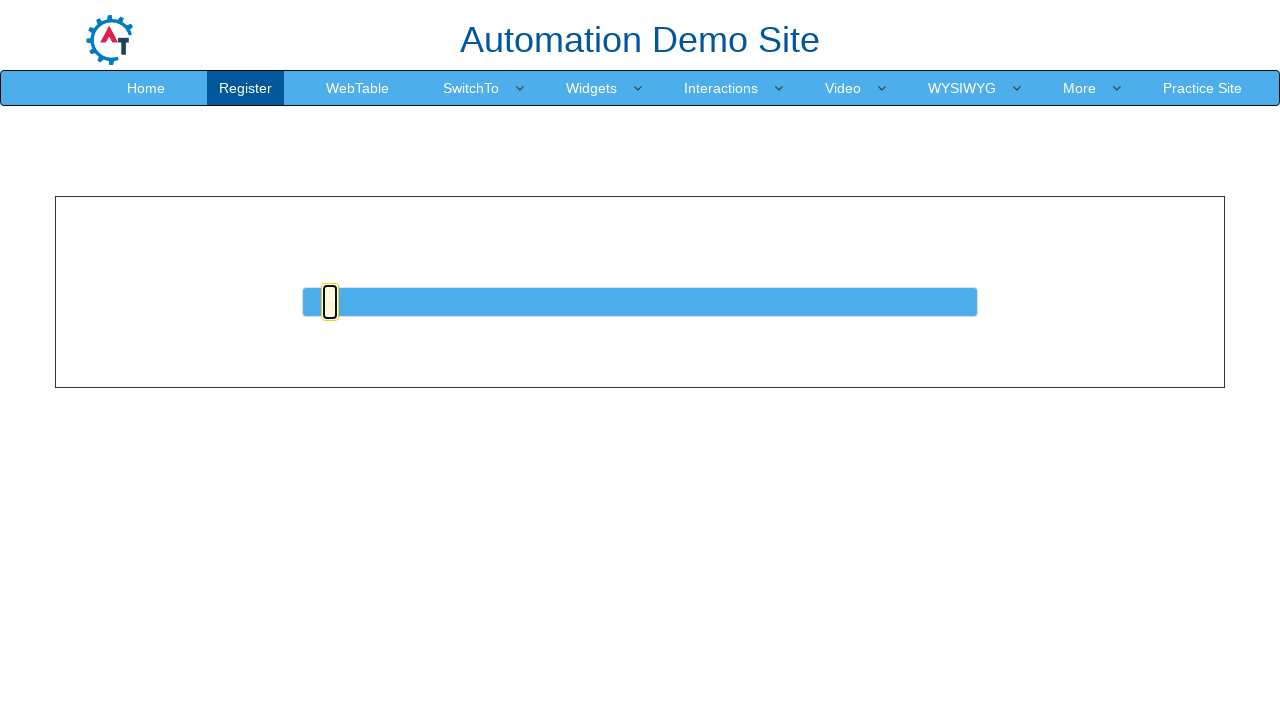